Tests adding todo items to the list by filling the input field and pressing Enter for multiple items

Starting URL: https://demo.playwright.dev/todomvc

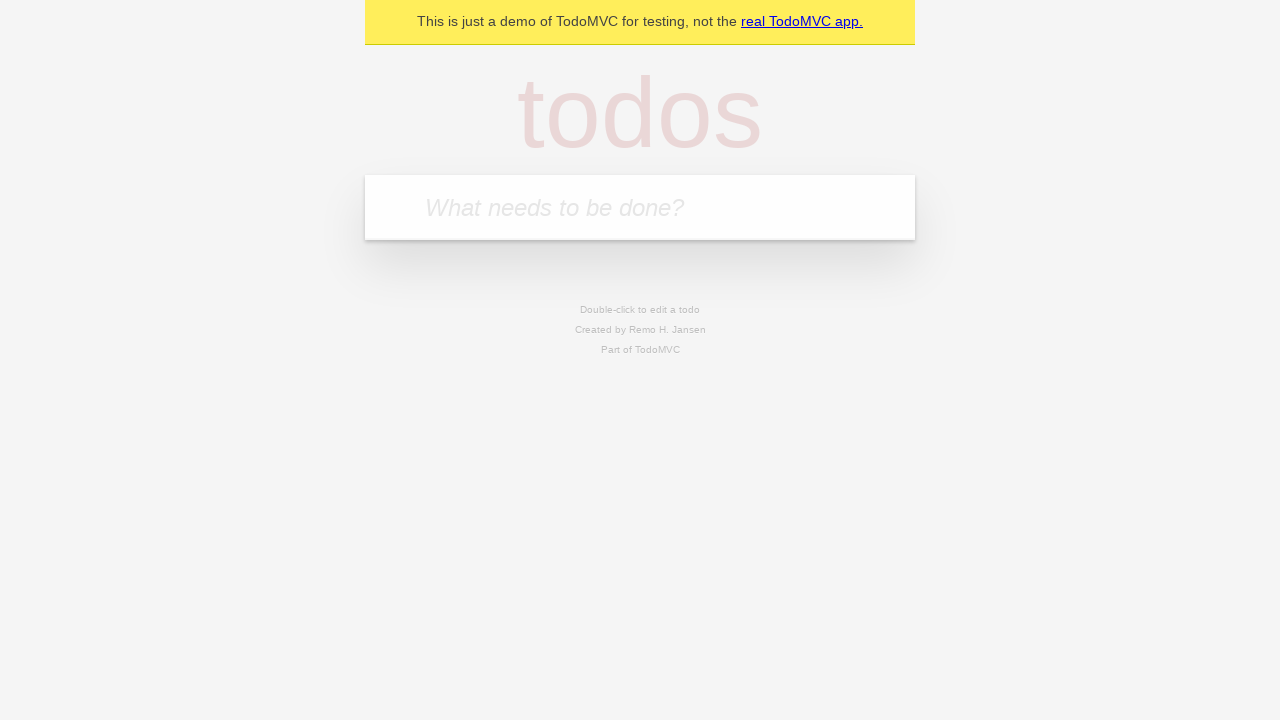

Filled todo input with 'buy some cheese' on internal:attr=[placeholder="What needs to be done?"i]
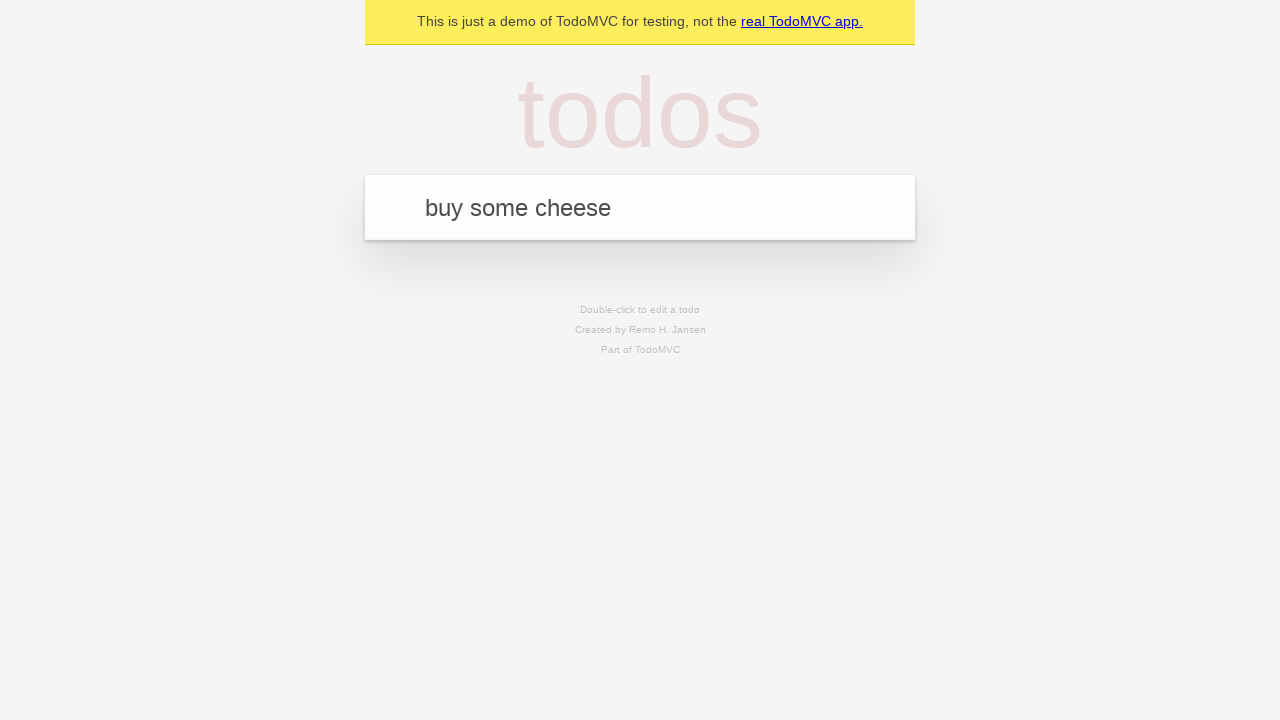

Pressed Enter to add first todo item on internal:attr=[placeholder="What needs to be done?"i]
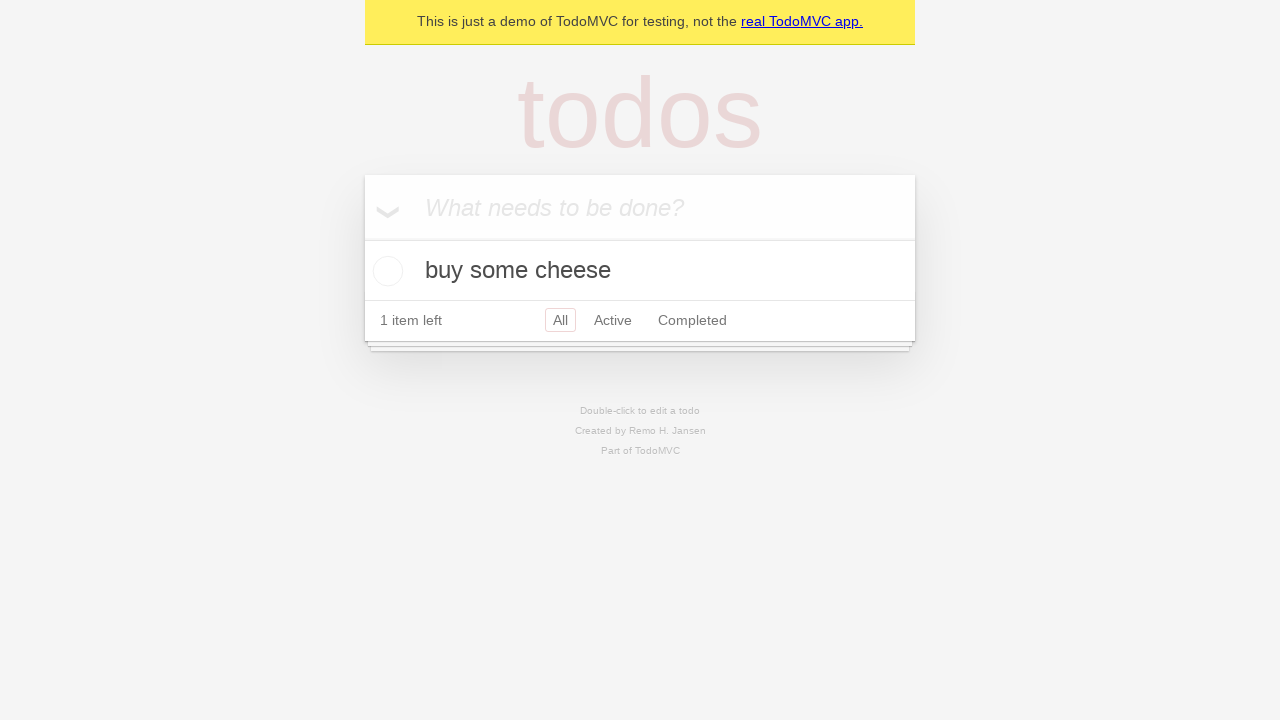

First todo item appeared in the list
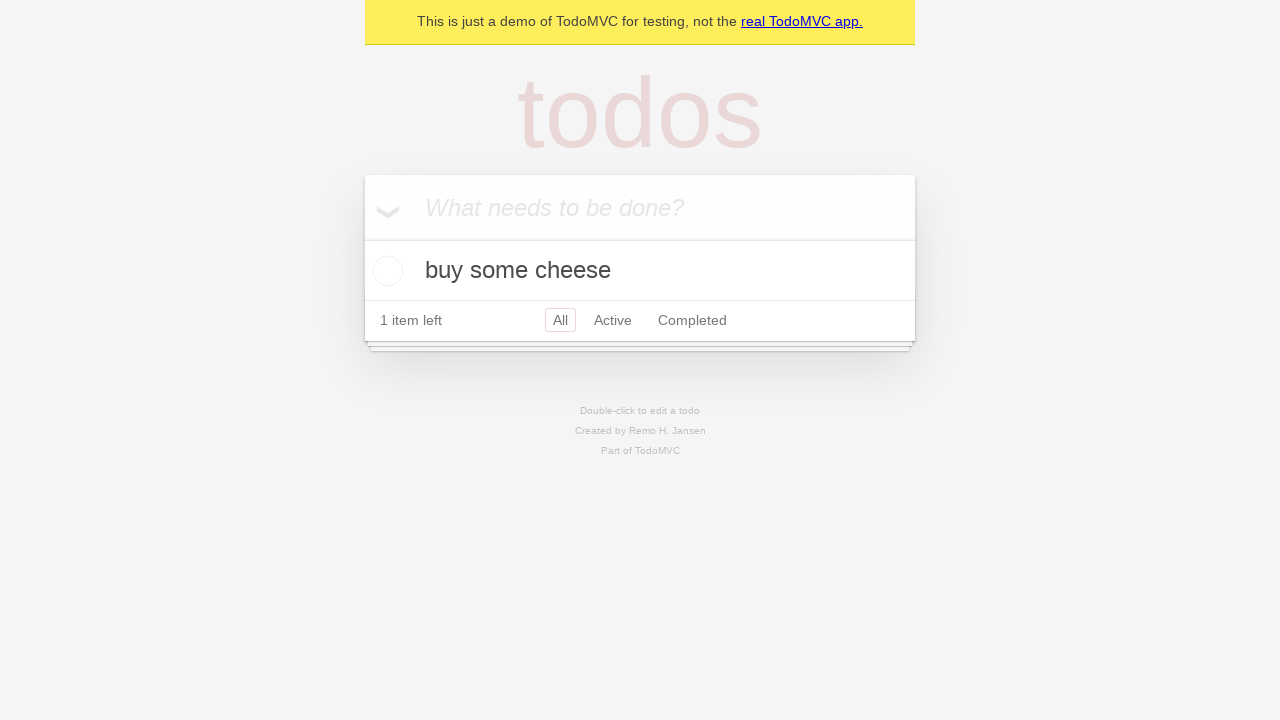

Filled todo input with 'feed the cat' on internal:attr=[placeholder="What needs to be done?"i]
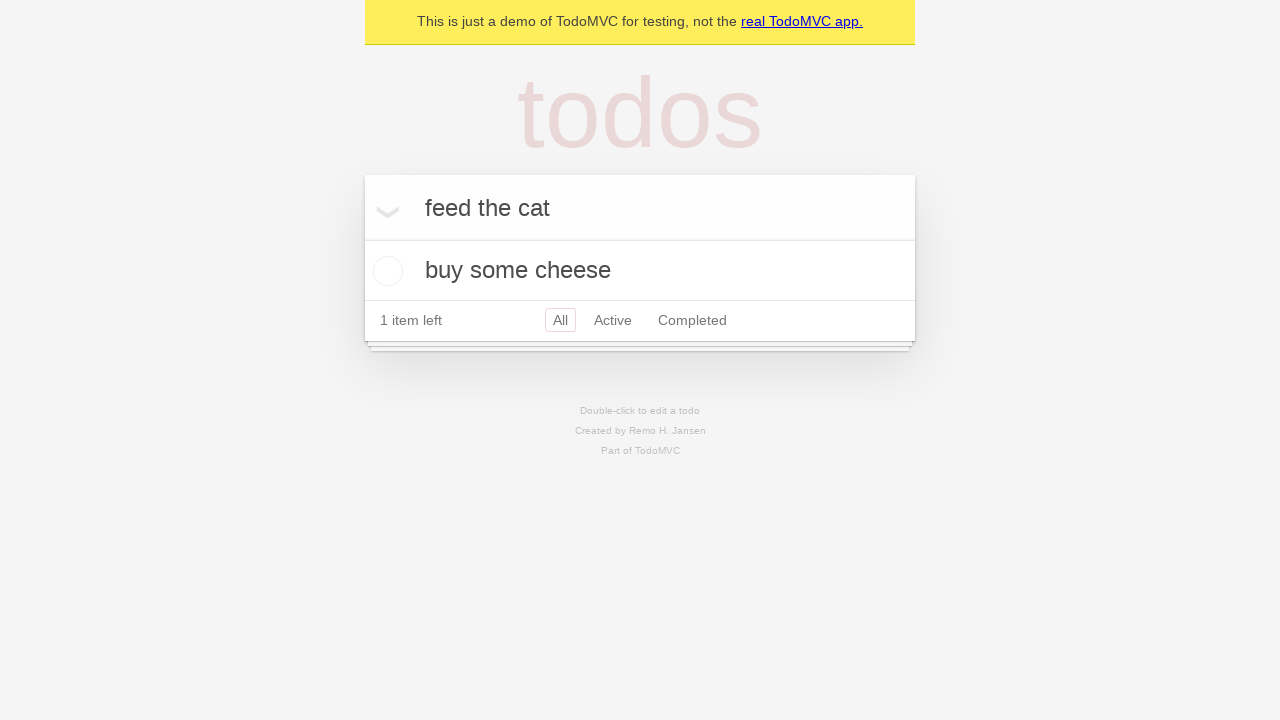

Pressed Enter to add second todo item on internal:attr=[placeholder="What needs to be done?"i]
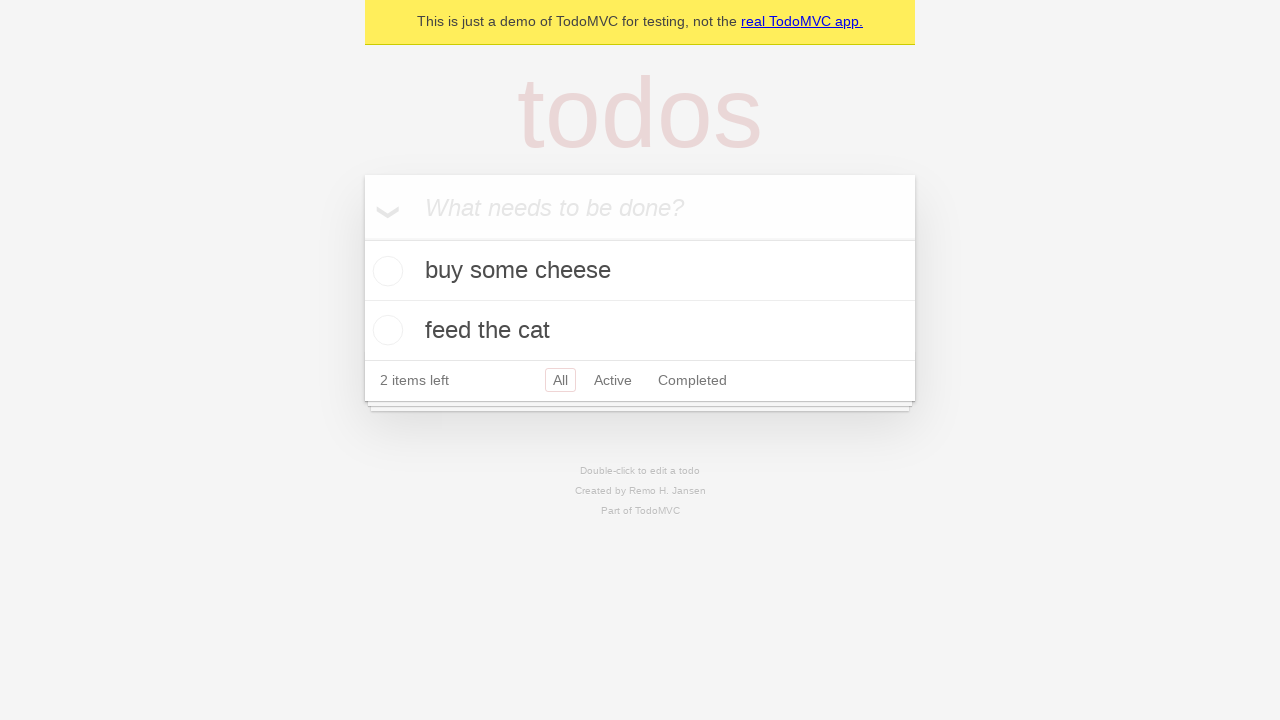

Second todo item appeared in the list
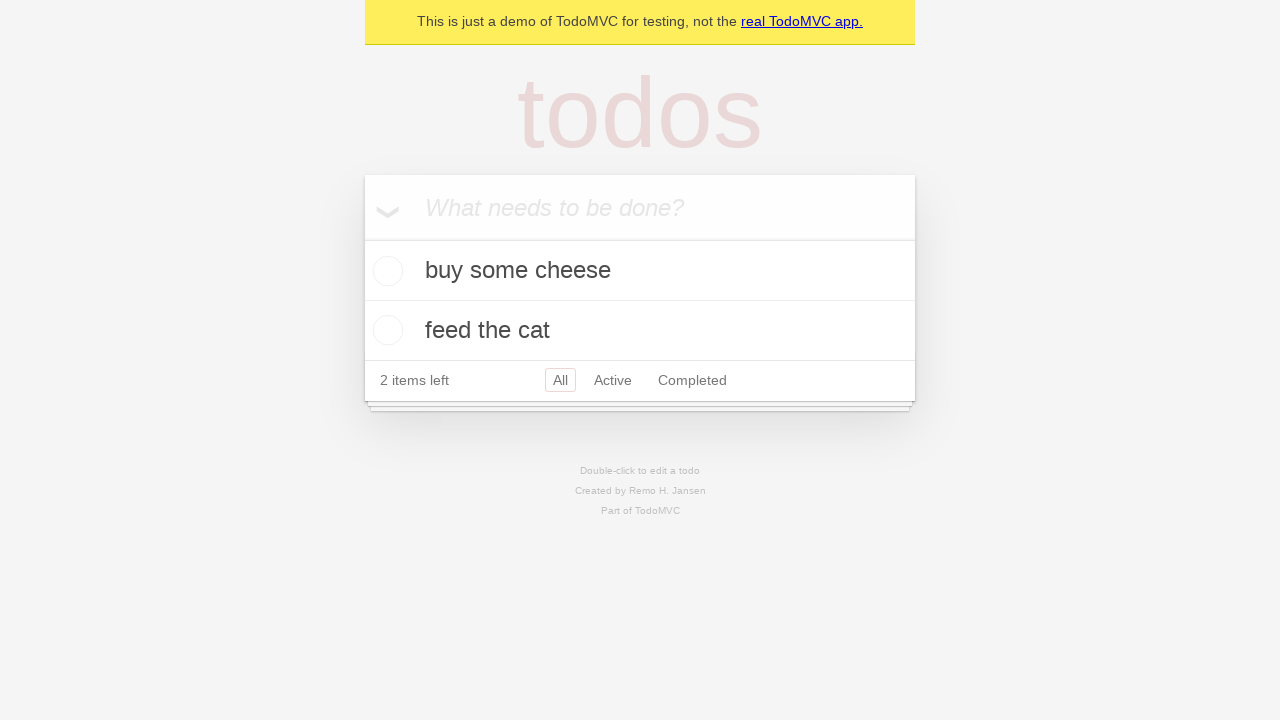

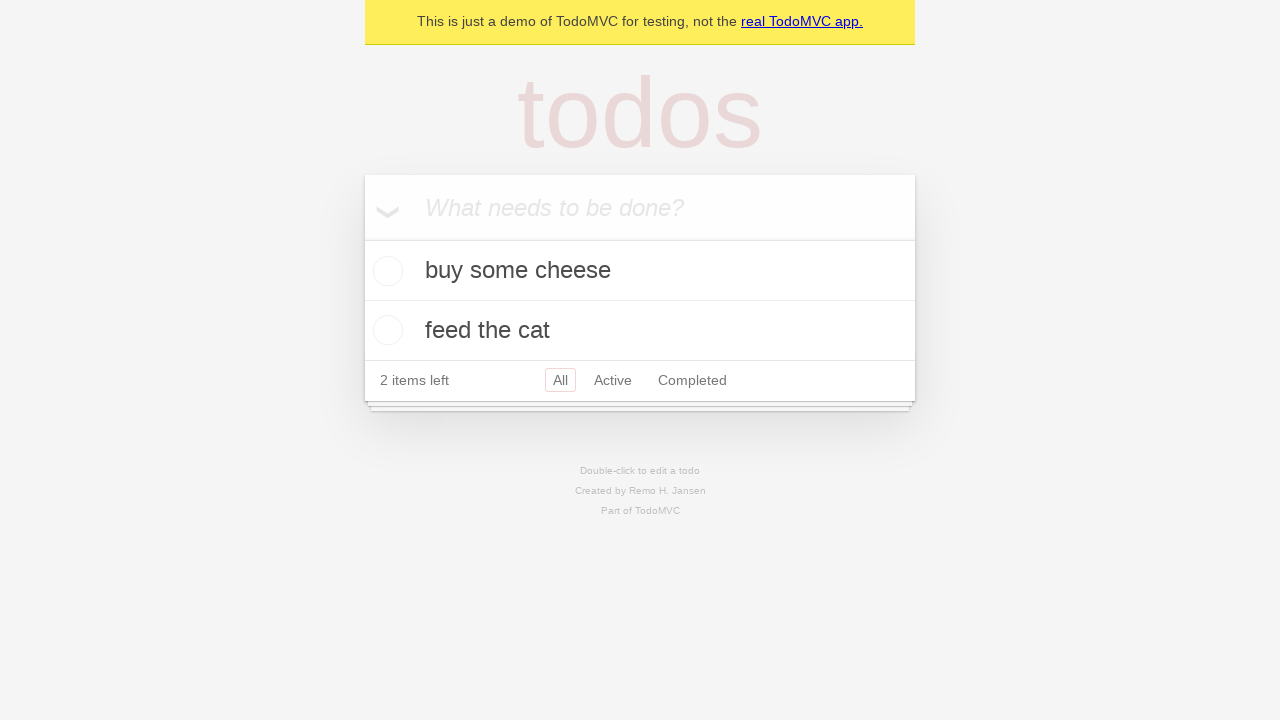